Tests an emoji picker iframe by switching to the iframe, clicking on multiple emoji category tabs, then returning to the parent frame and filling out a form field.

Starting URL: https://www.jqueryscript.net/demo/Easy-iFrame-based-Twitter-Emoji-Picker-Plugin-jQuery-Emoojis/

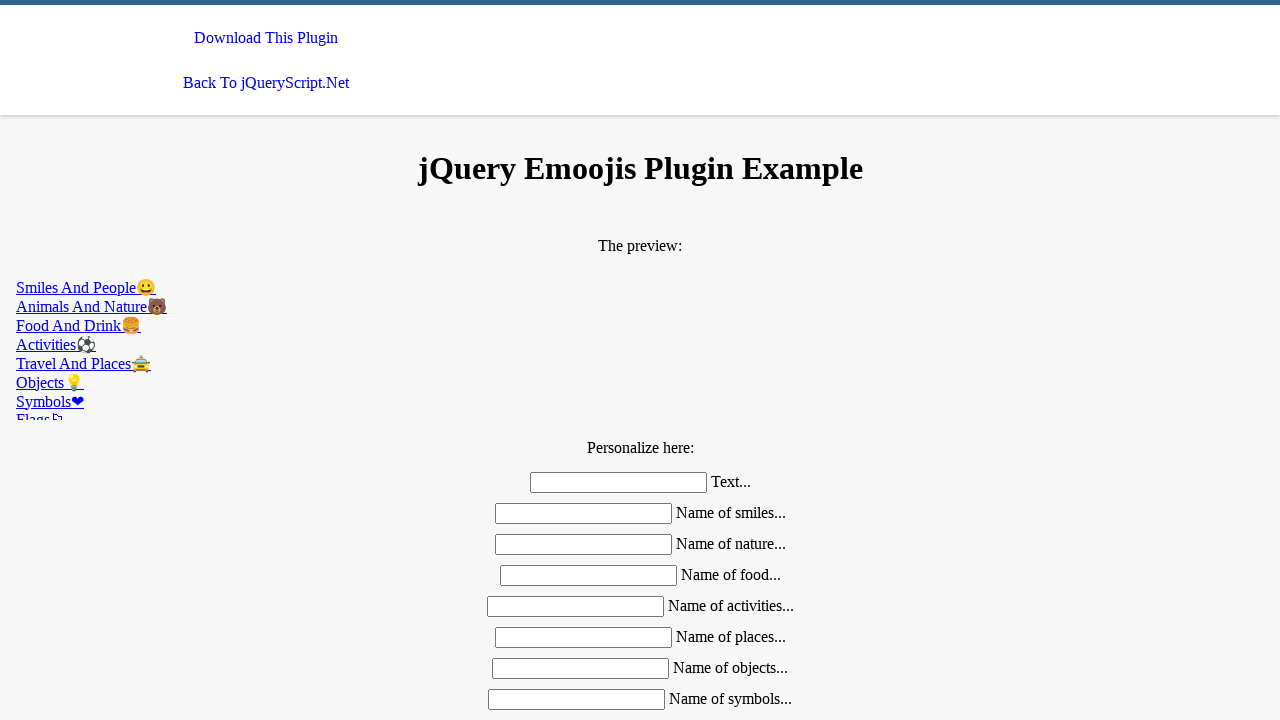

Located emoji picker iframe
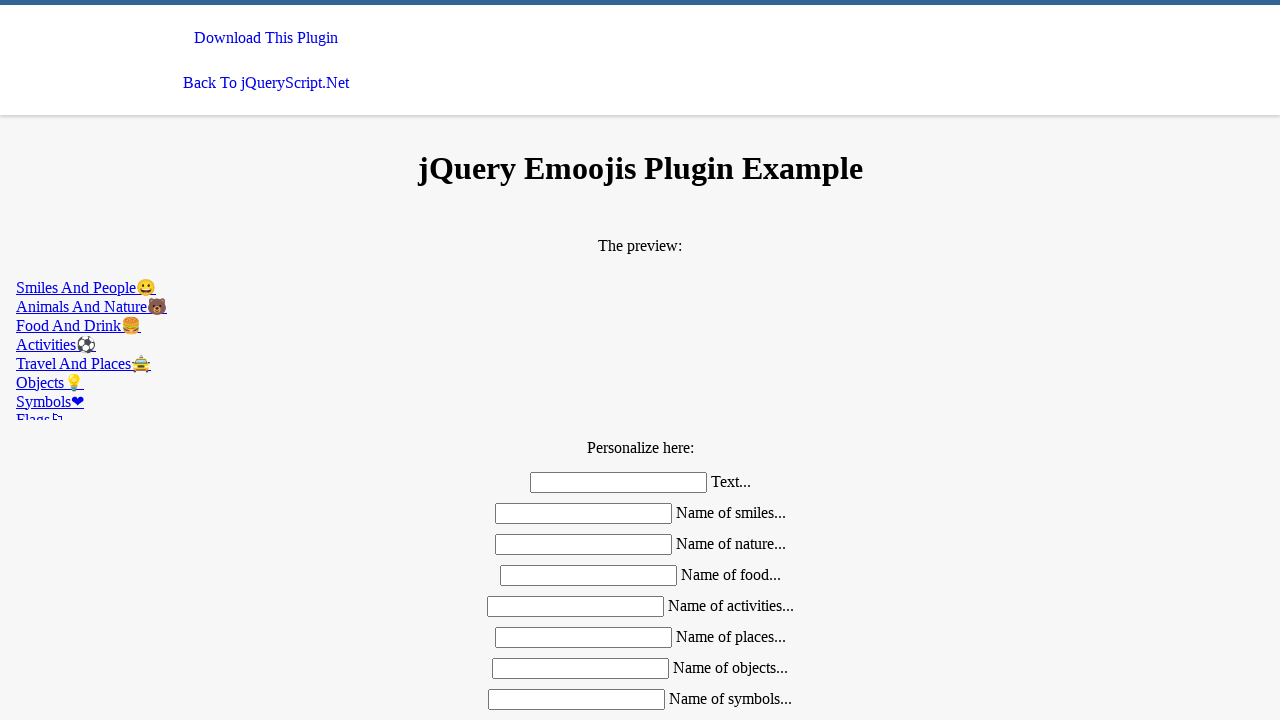

Clicked second emoji category tab at (640, 306) on #emoojis >> internal:control=enter-frame >> xpath=//div[@class='mdl-tabs__tab-ba
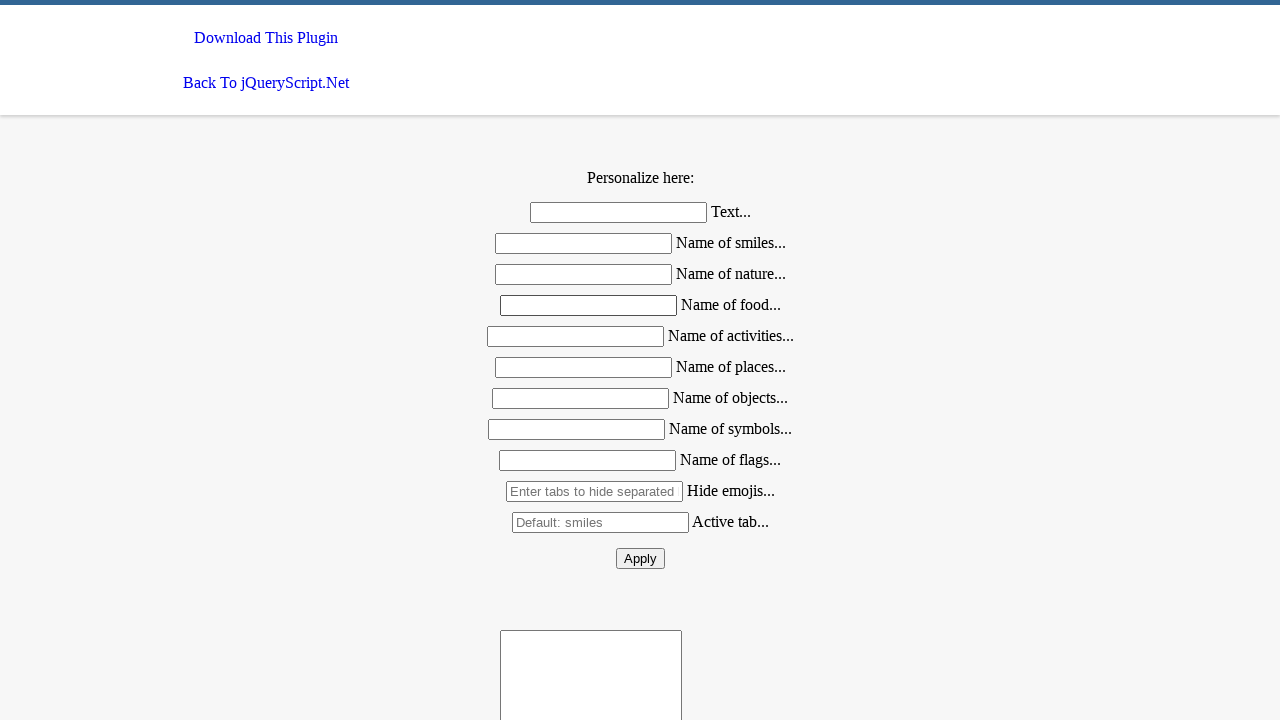

Clicked third emoji category tab at (640, 326) on #emoojis >> internal:control=enter-frame >> xpath=//div[@class='mdl-tabs__tab-ba
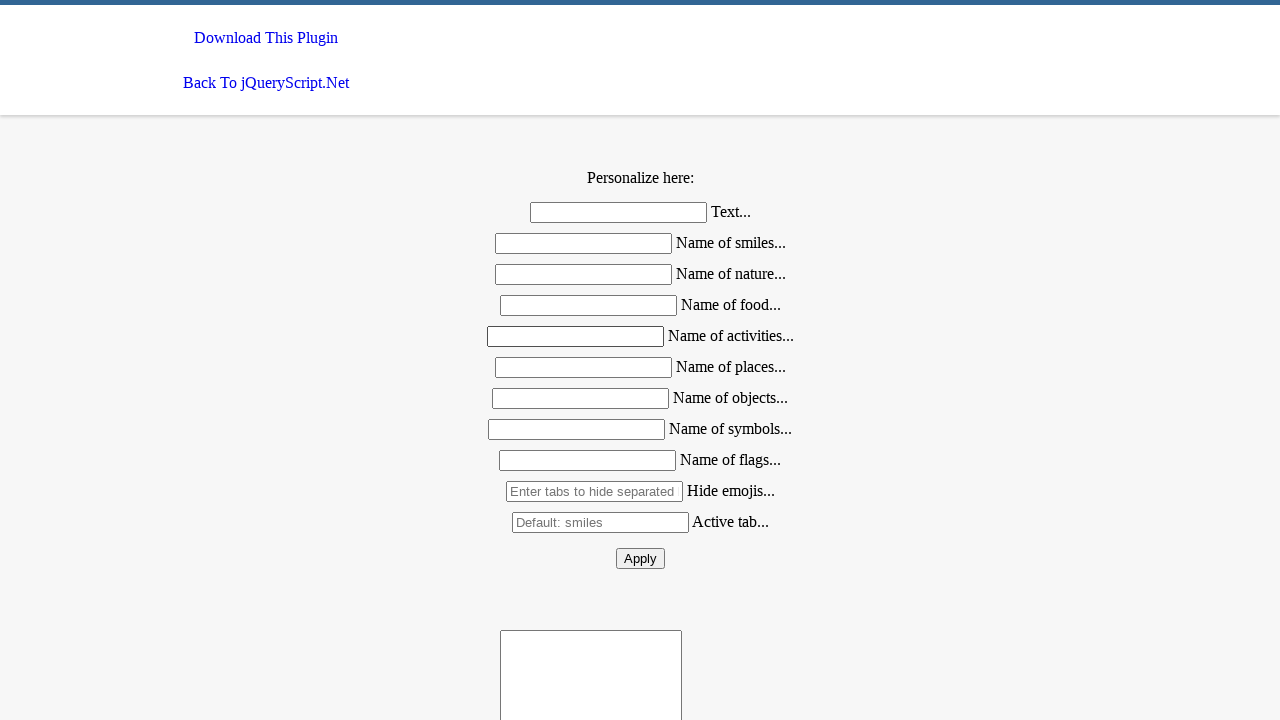

Clicked fourth emoji category tab at (640, 344) on #emoojis >> internal:control=enter-frame >> xpath=//div[@class='mdl-tabs__tab-ba
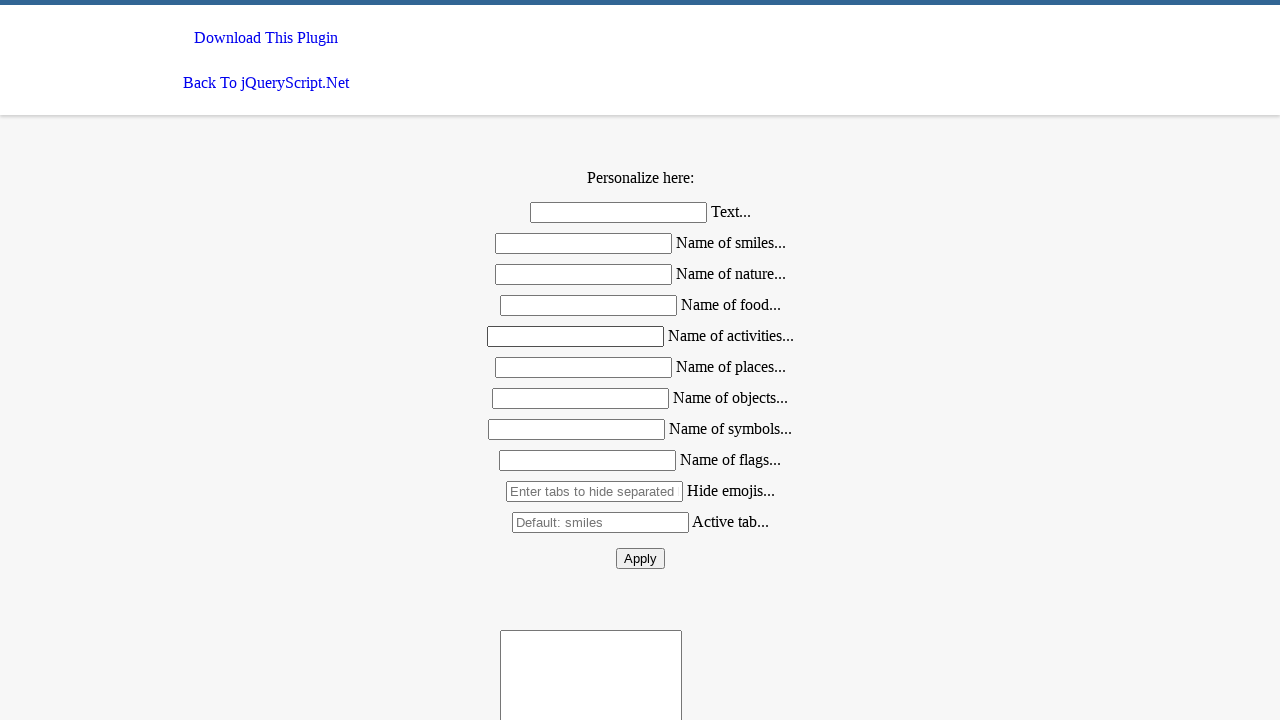

Clicked second emoji category tab again using direct xpath at (640, 306) on #emoojis >> internal:control=enter-frame >> xpath=//div[@class='mdl-tabs__tab-ba
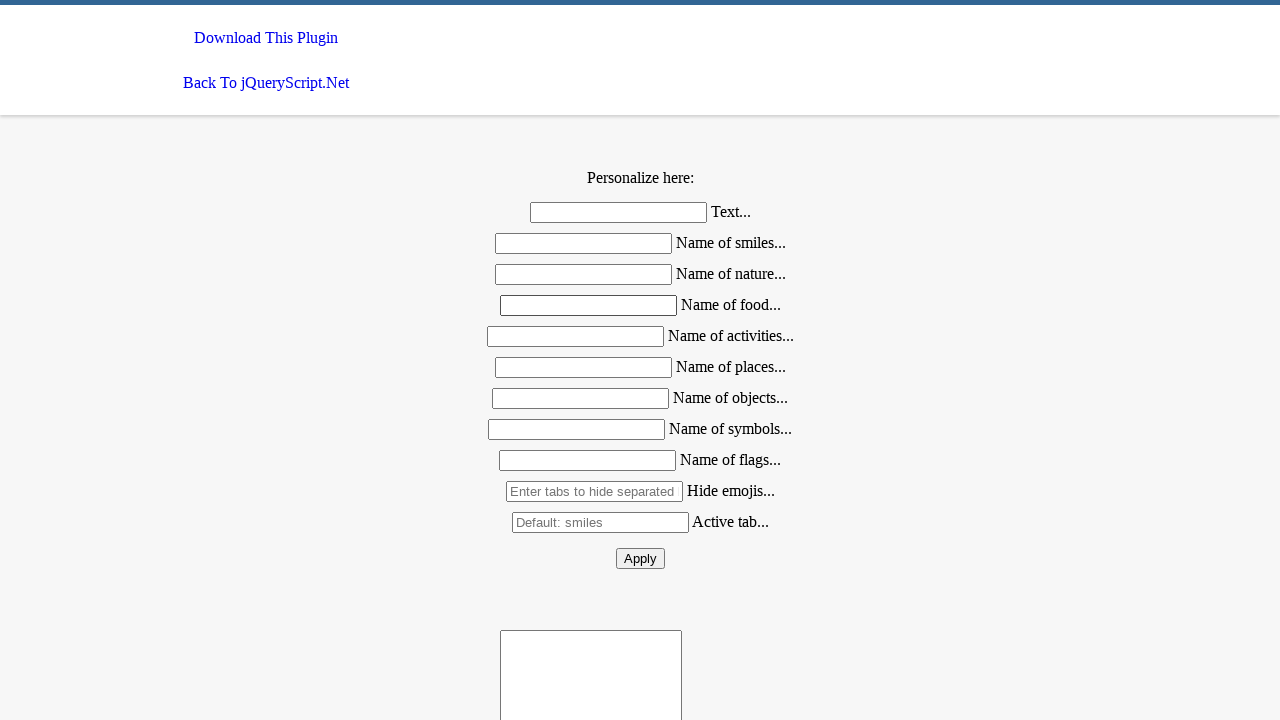

Filled form field with 'animal' after returning to parent frame on #smiles
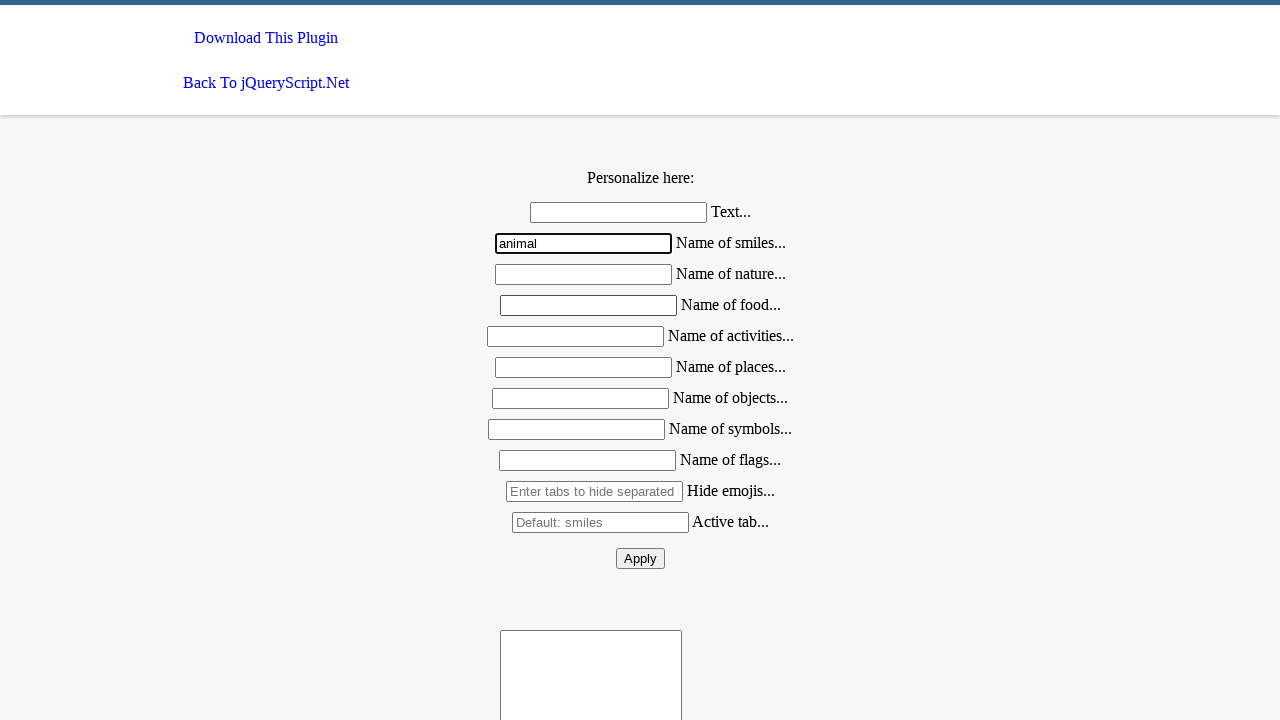

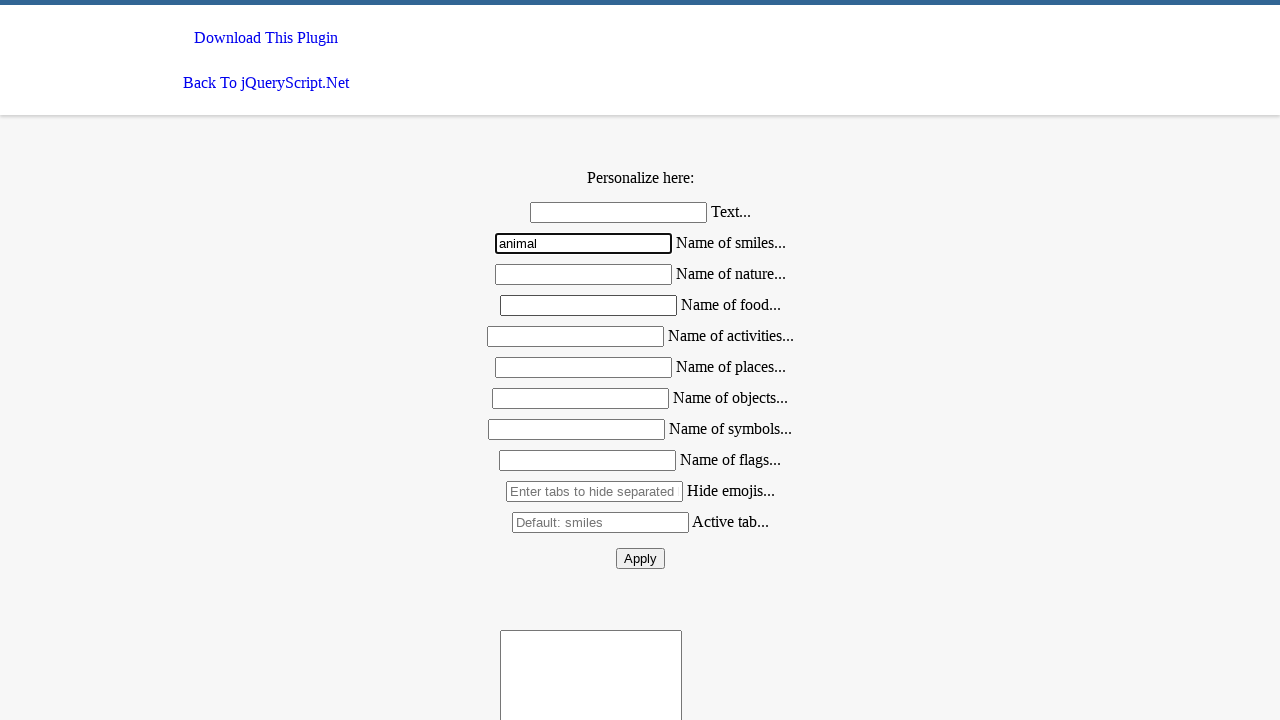